Navigates to the ProSchool AI website homepage and loads the page

Starting URL: https://proschool.ai/

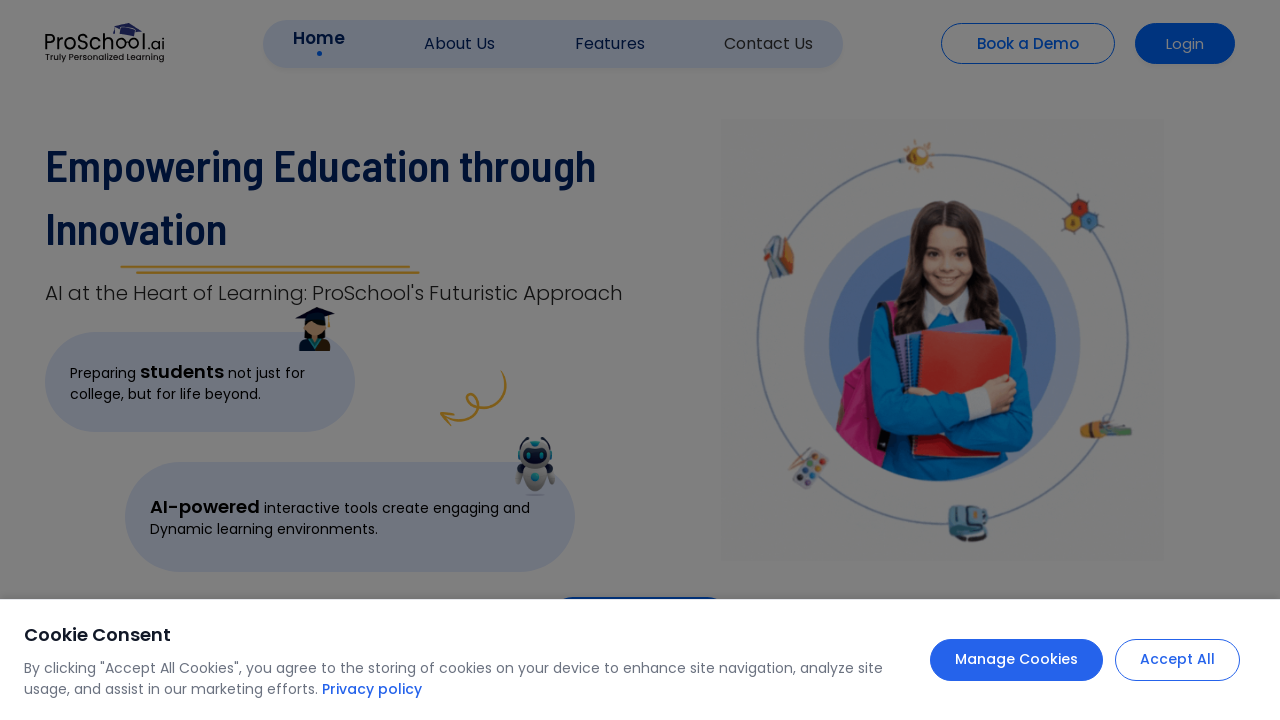

Navigated to ProSchool AI homepage
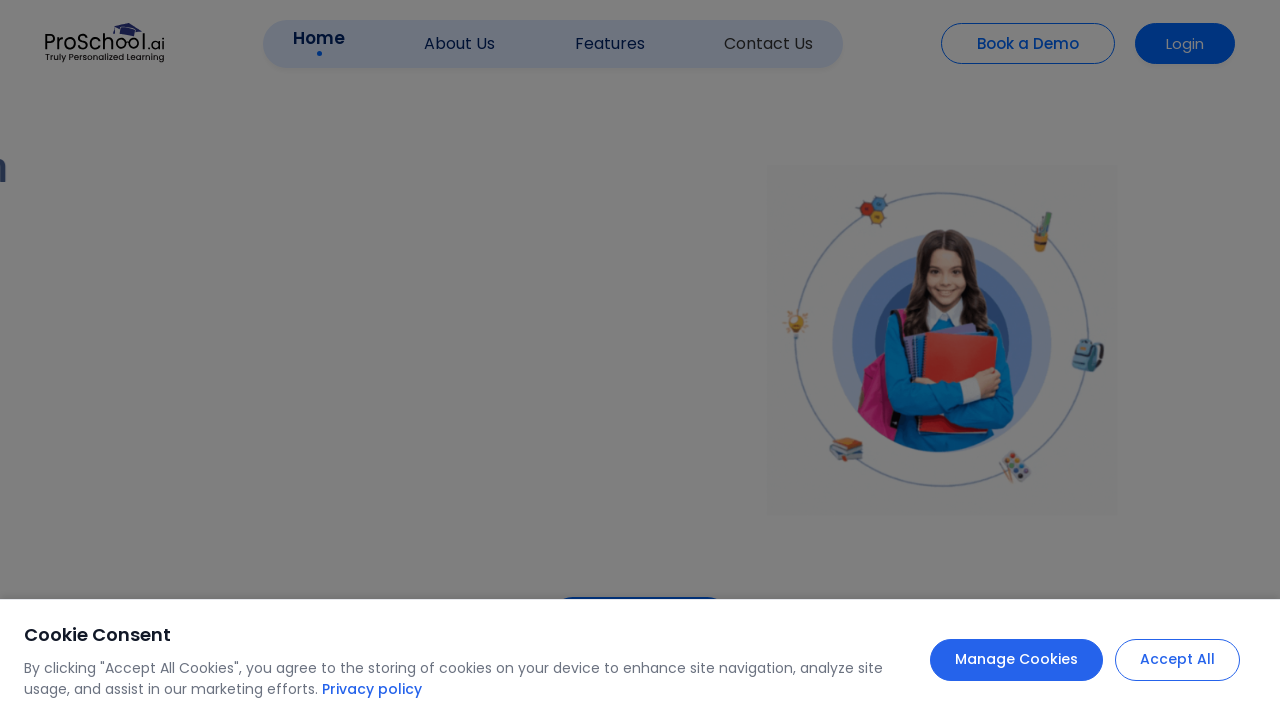

ProSchool AI homepage loaded successfully
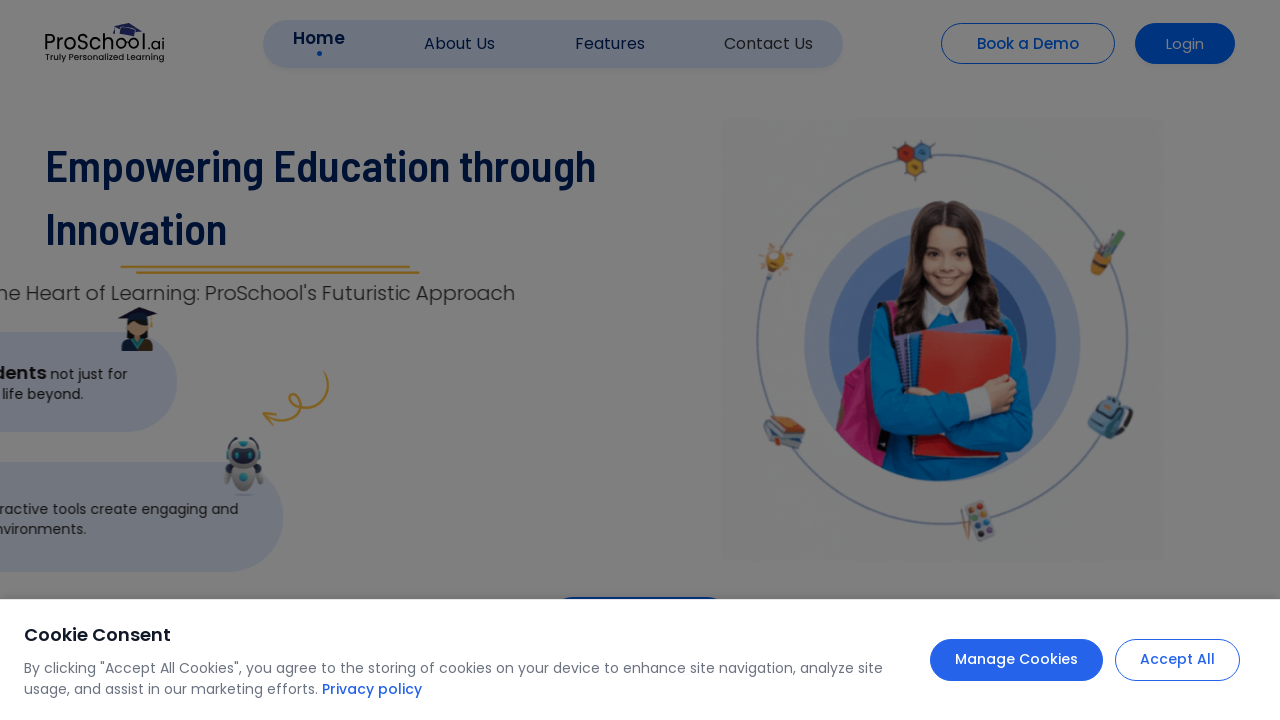

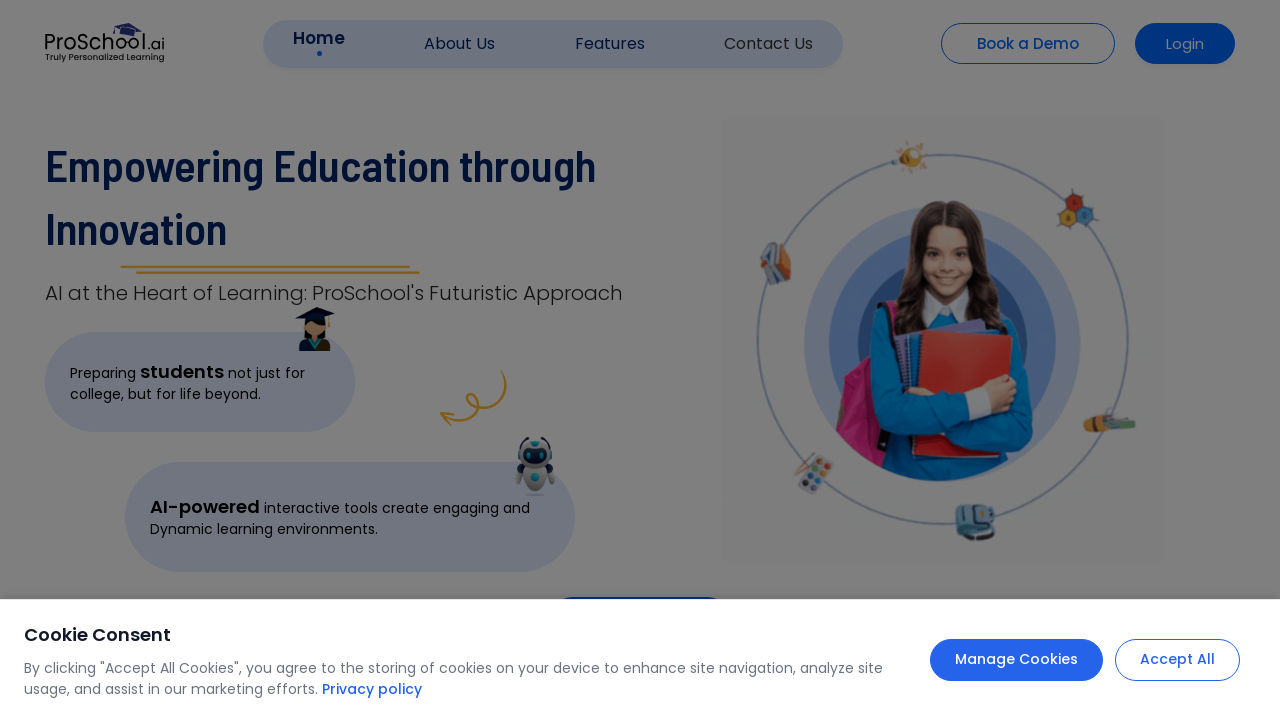